Tests that clicking all 4 Delete buttons removes all elements

Starting URL: https://the-internet.herokuapp.com/add_remove_elements/

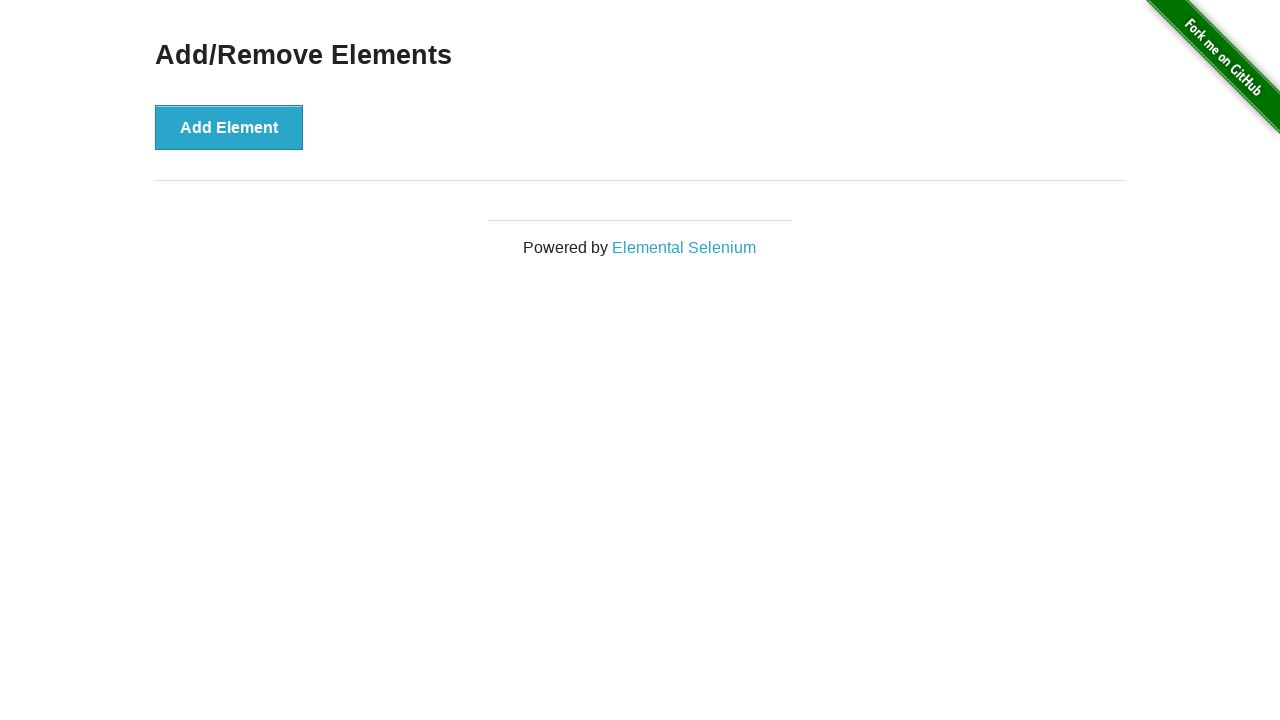

Clicked 'Add Element' button (1st click) at (229, 127) on button:has-text('Add Element')
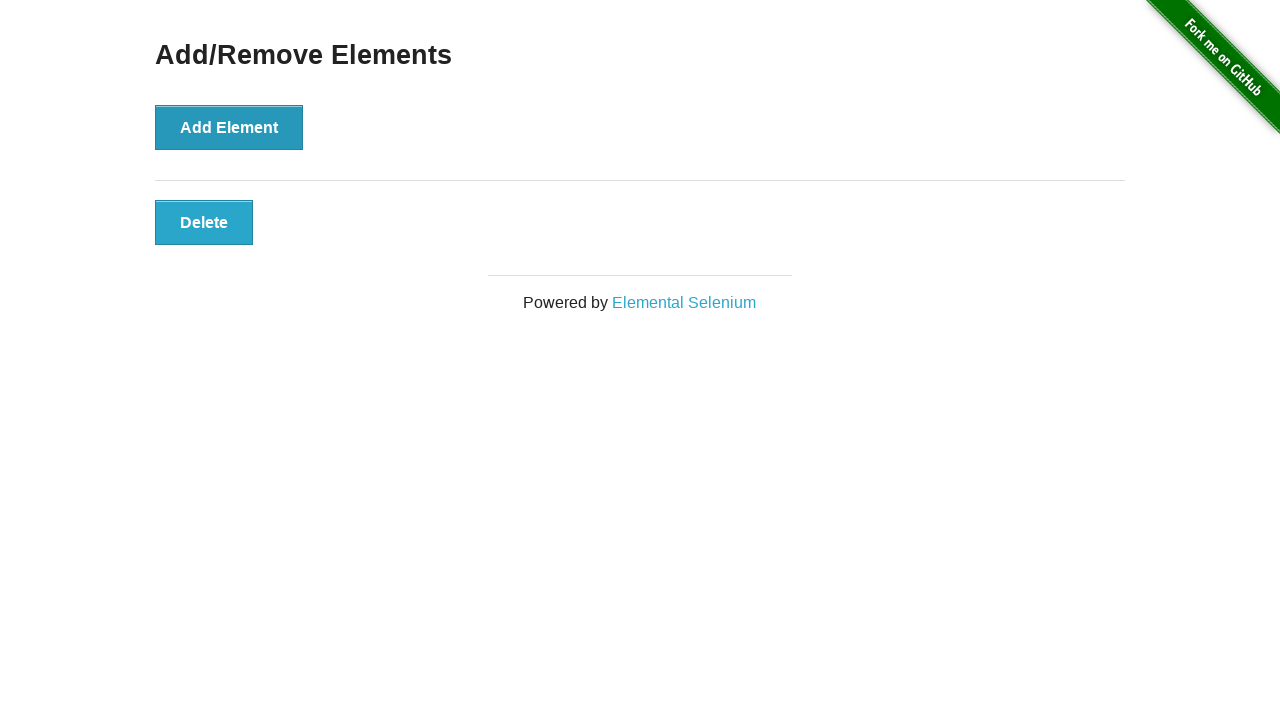

Clicked 'Add Element' button (2nd click) at (229, 127) on button:has-text('Add Element')
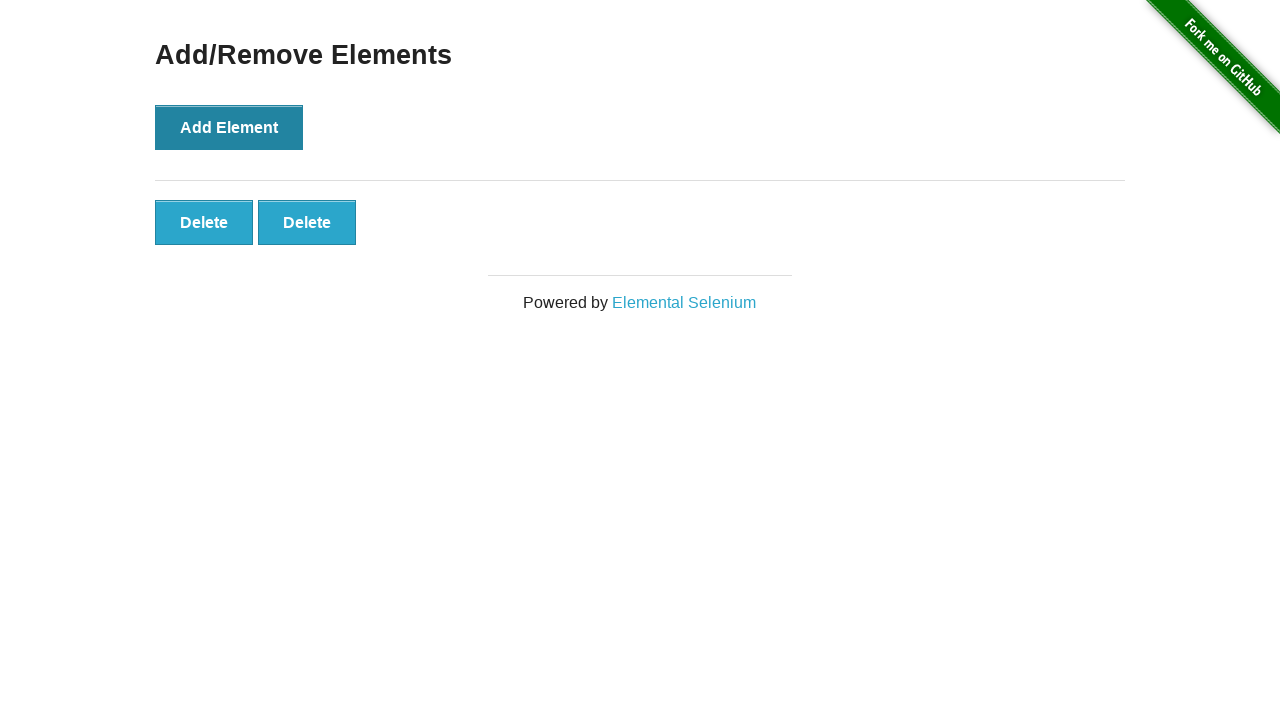

Clicked 'Add Element' button (3rd click) at (229, 127) on button:has-text('Add Element')
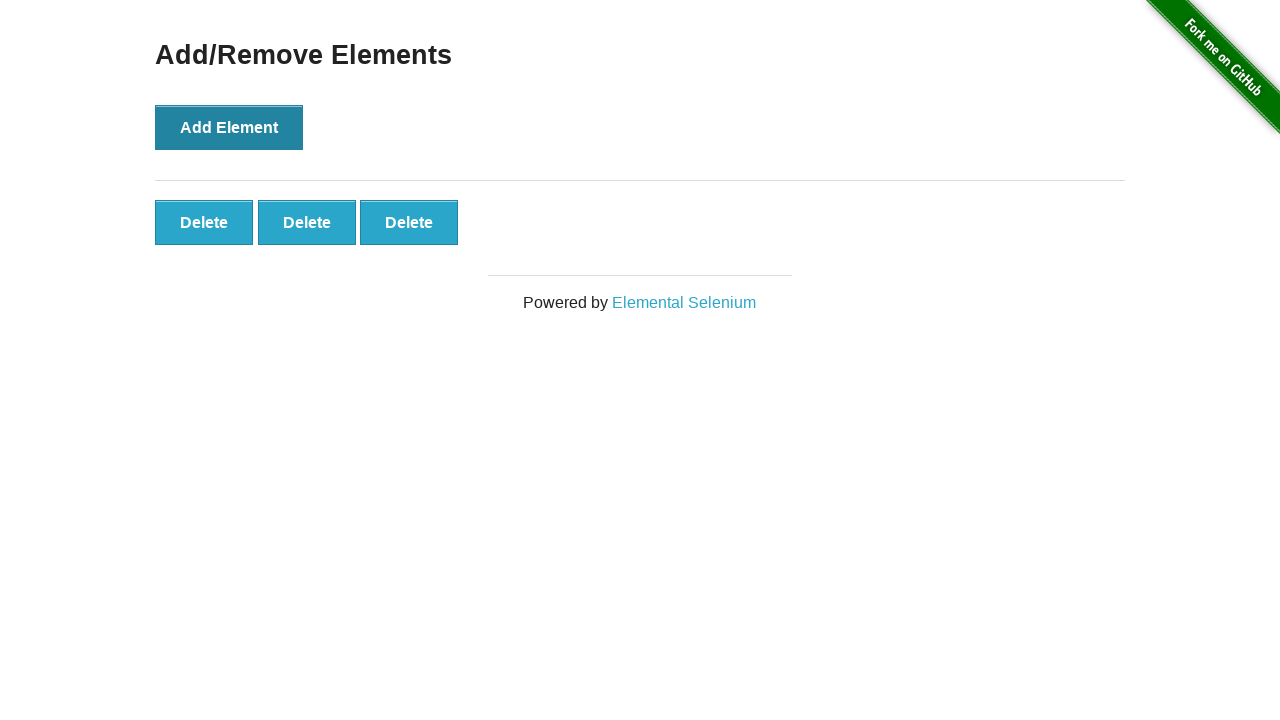

Clicked 'Add Element' button (4th click) at (229, 127) on button:has-text('Add Element')
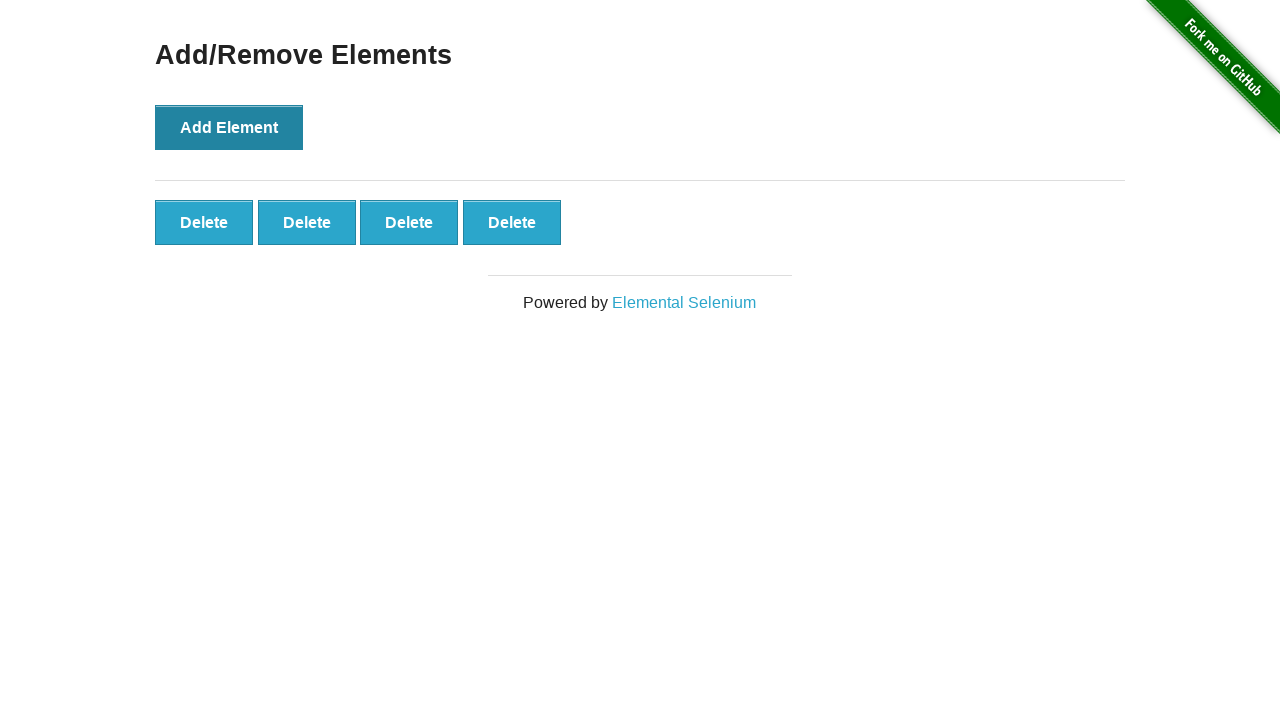

Clicked Delete button to remove 1st element at (204, 222) on #elements button.added-manually >> nth=0
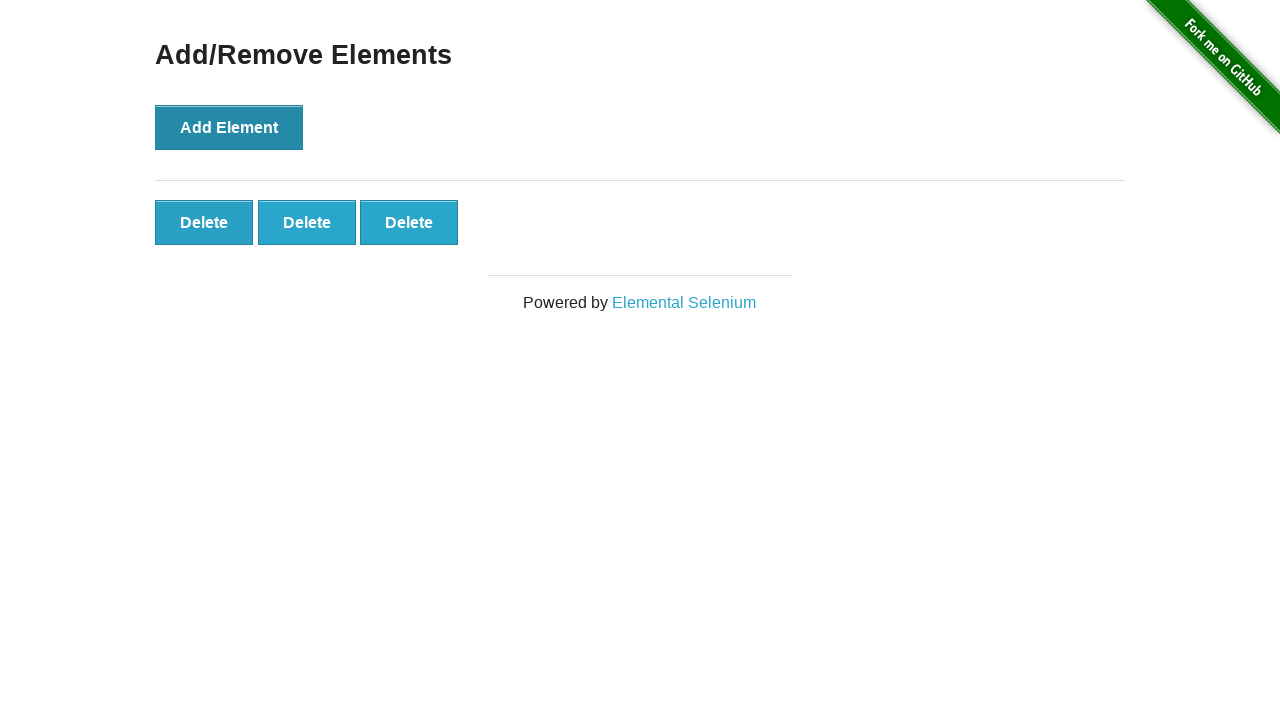

Clicked Delete button to remove 2nd element at (204, 222) on #elements button.added-manually >> nth=0
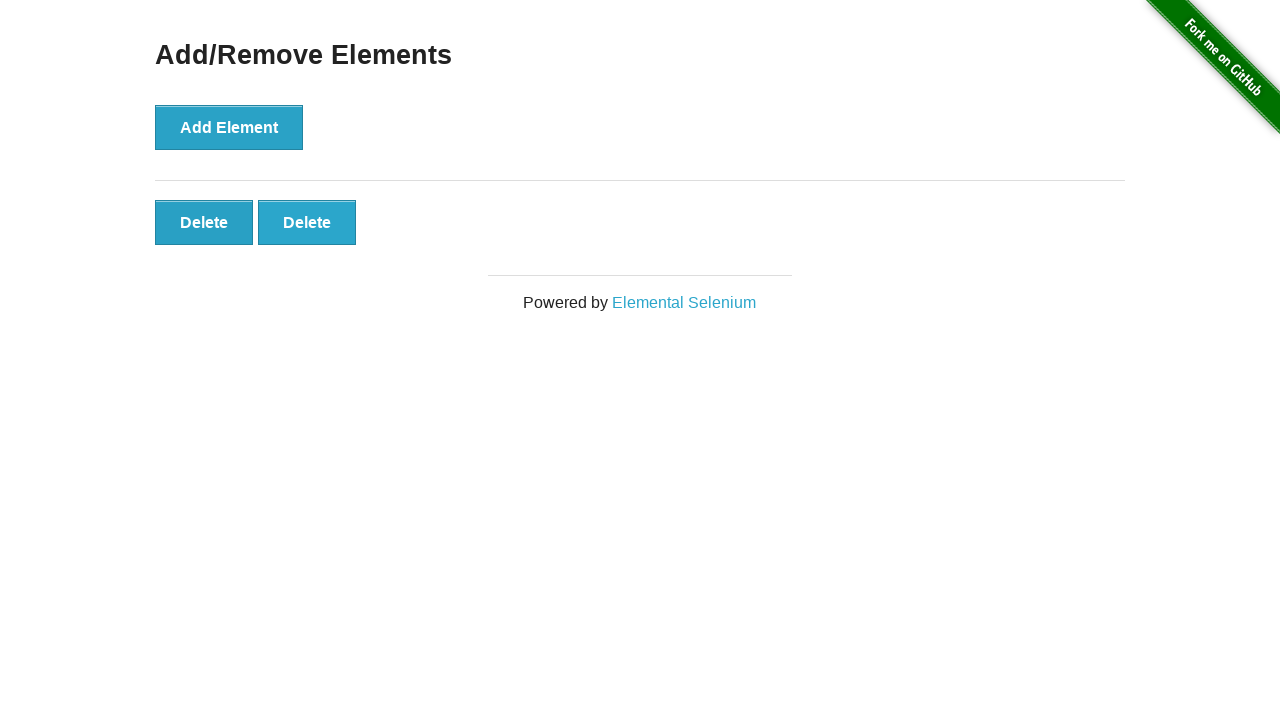

Clicked Delete button to remove 3rd element at (204, 222) on #elements button.added-manually >> nth=0
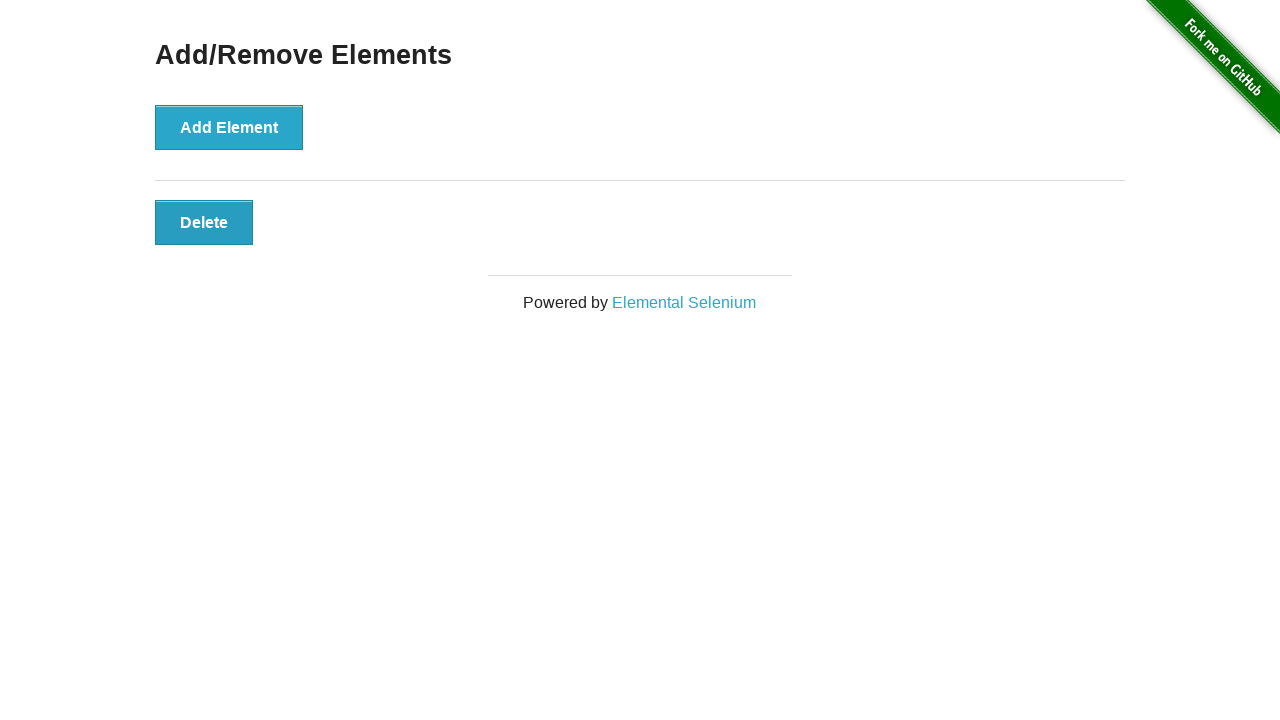

Clicked Delete button to remove 4th element at (204, 222) on #elements button.added-manually >> nth=0
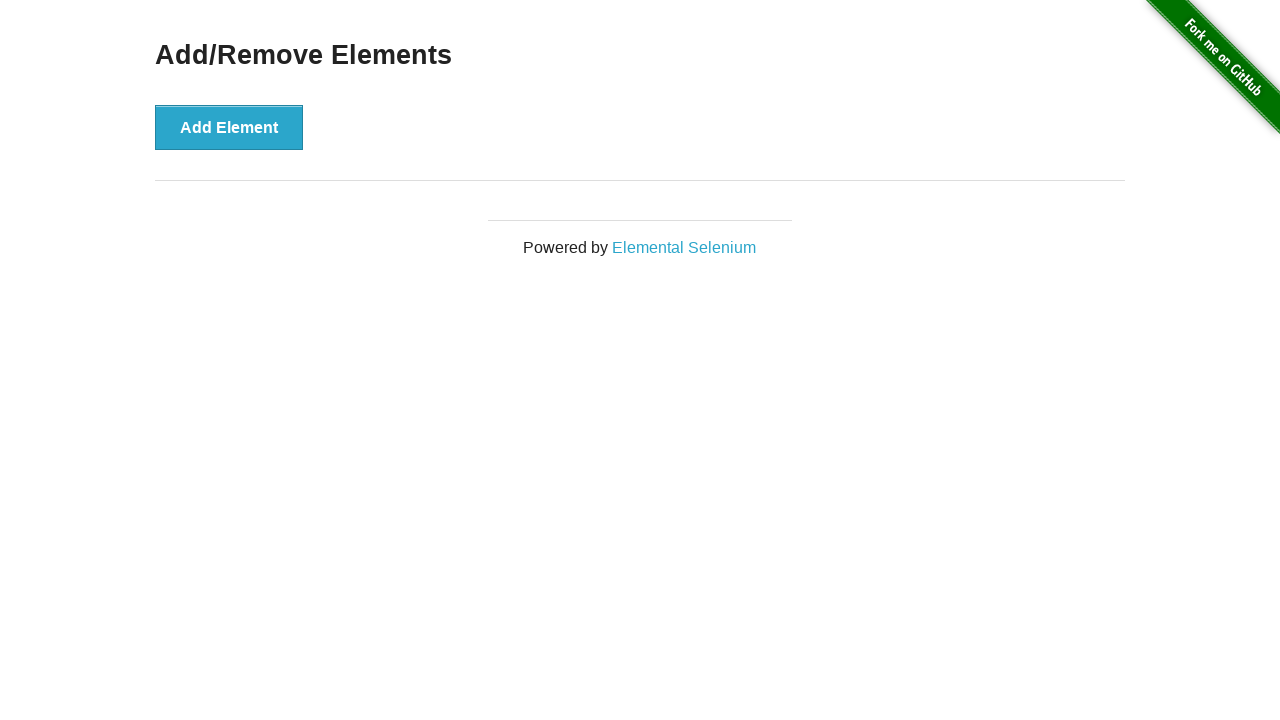

Located all Delete buttons to verify count
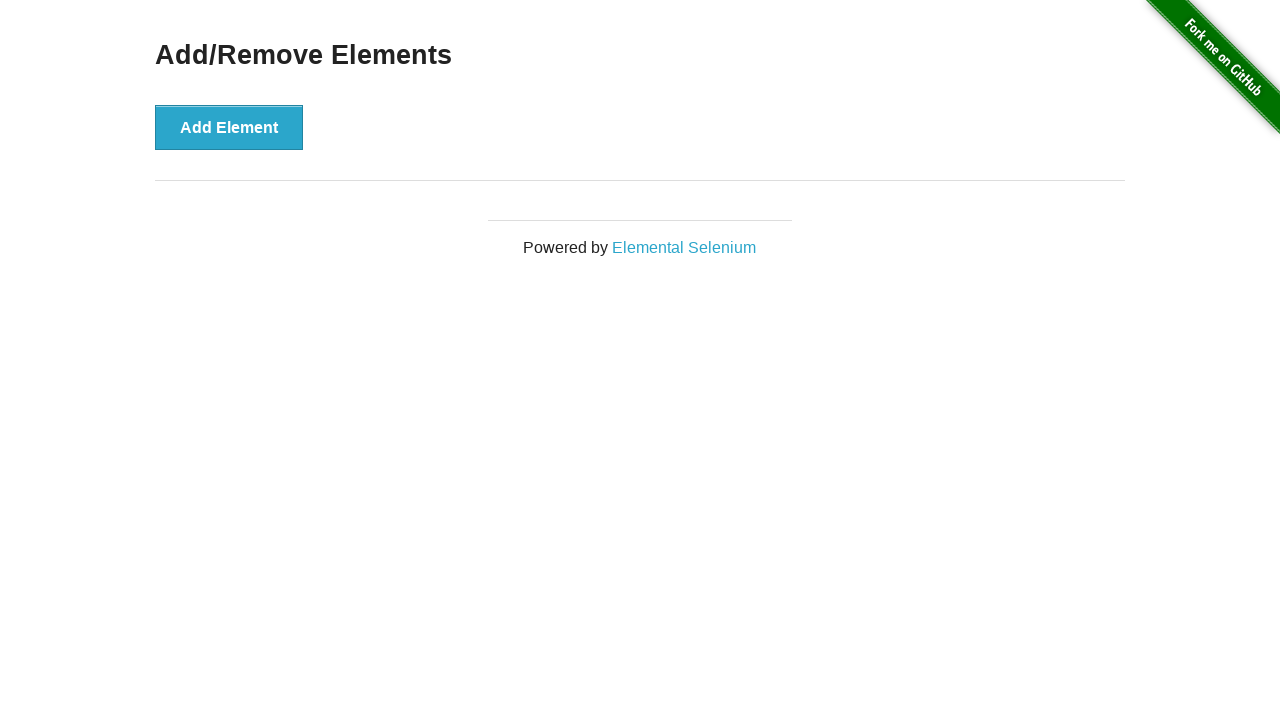

Verified that all 4 elements have been removed (count == 0)
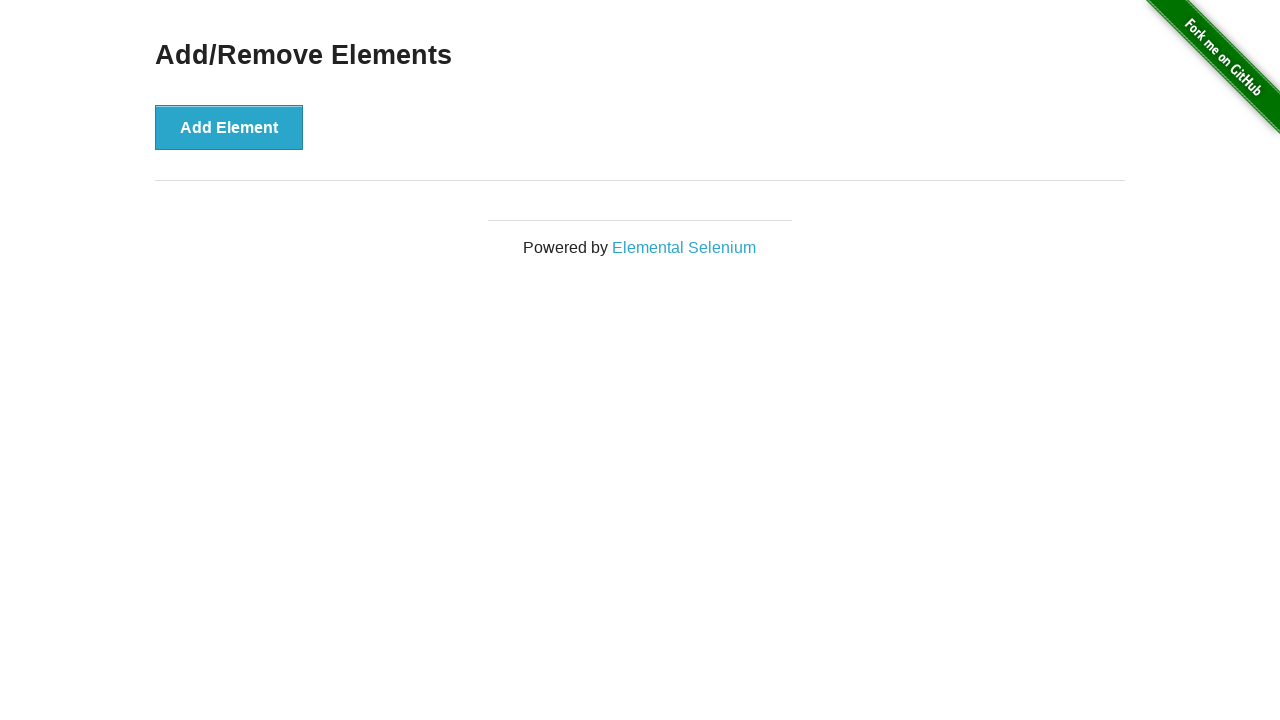

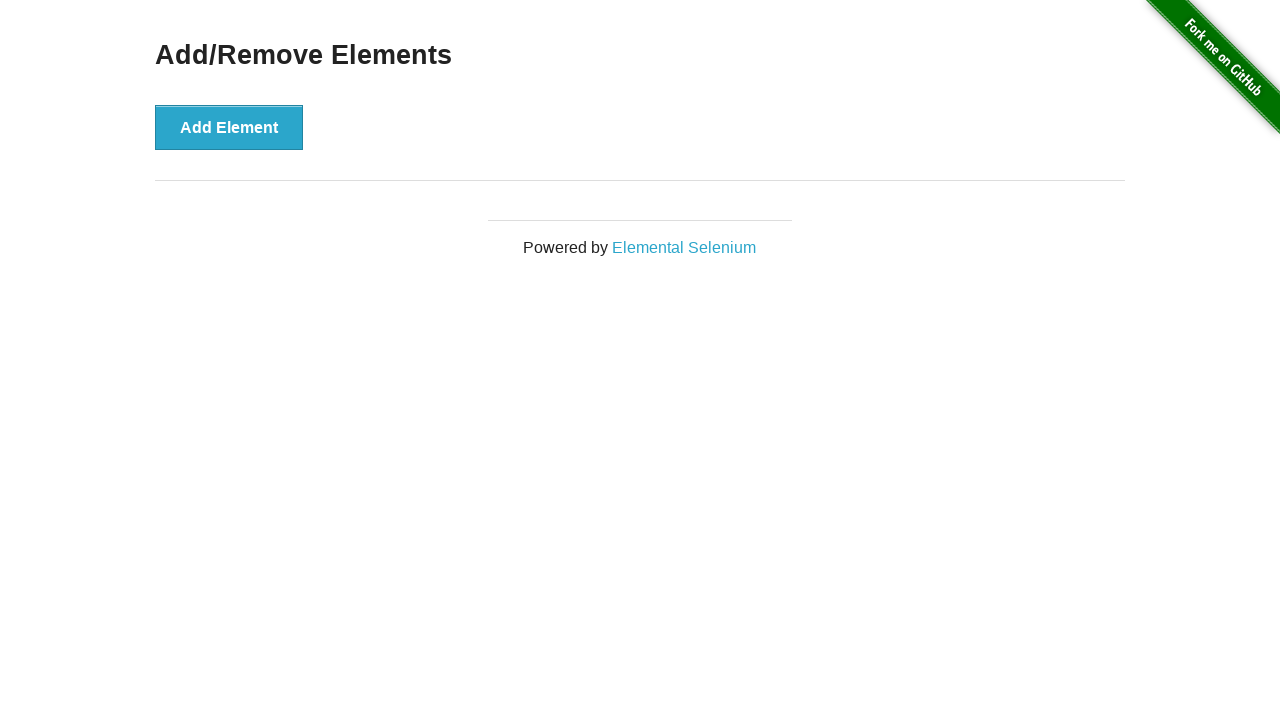